Tests double-click functionality on W3Schools by entering text in a field and double-clicking a button to copy the text to another field

Starting URL: https://www.w3schools.com/tags/tryit.asp?filename=tryhtml5_ev_ondblclick3

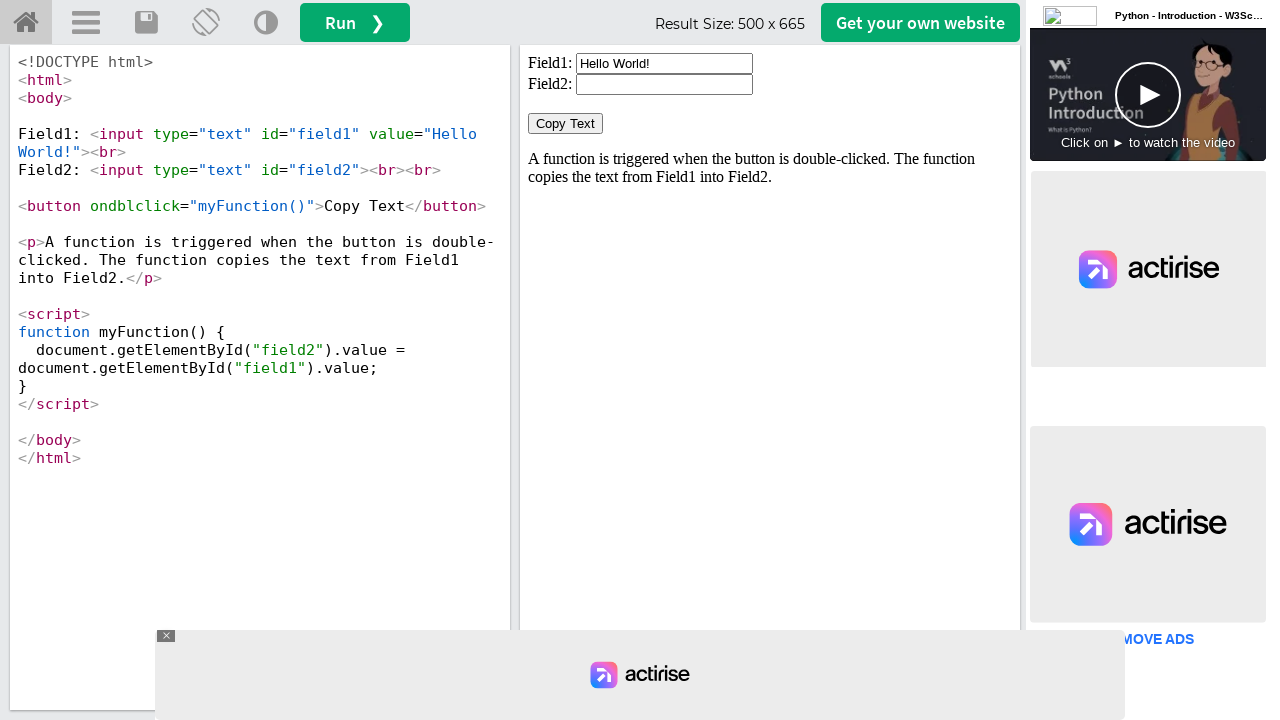

Cleared the first input field on #iframeResult >> internal:control=enter-frame >> xpath=//input[@id='field1']
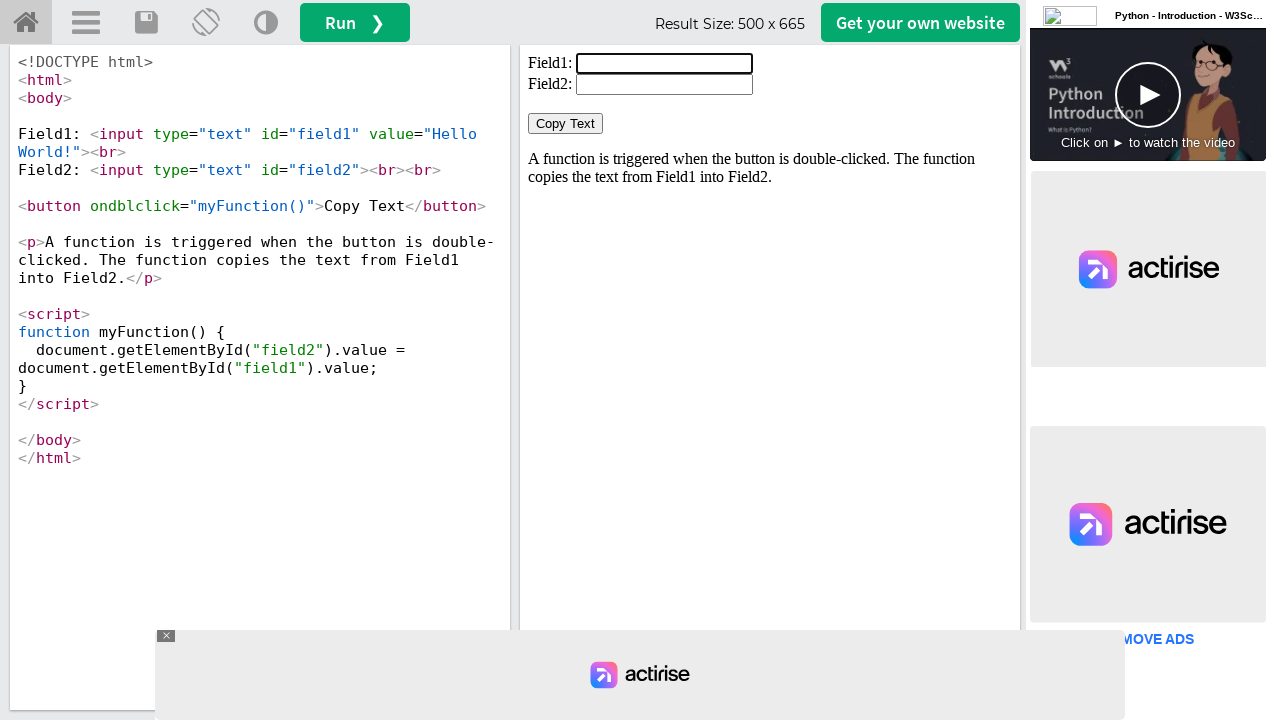

Filled first input field with 'Welcome!' on #iframeResult >> internal:control=enter-frame >> xpath=//input[@id='field1']
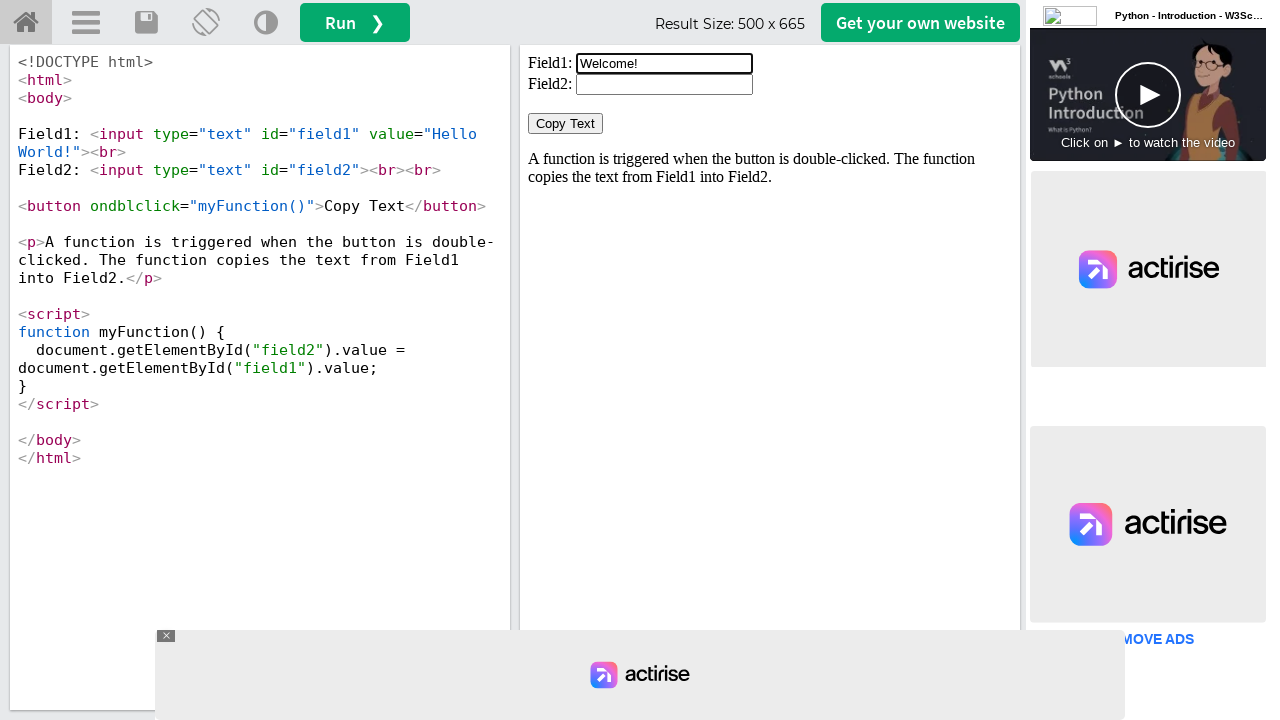

Double-clicked the Copy Text button at (566, 124) on #iframeResult >> internal:control=enter-frame >> xpath=//button[normalize-space(
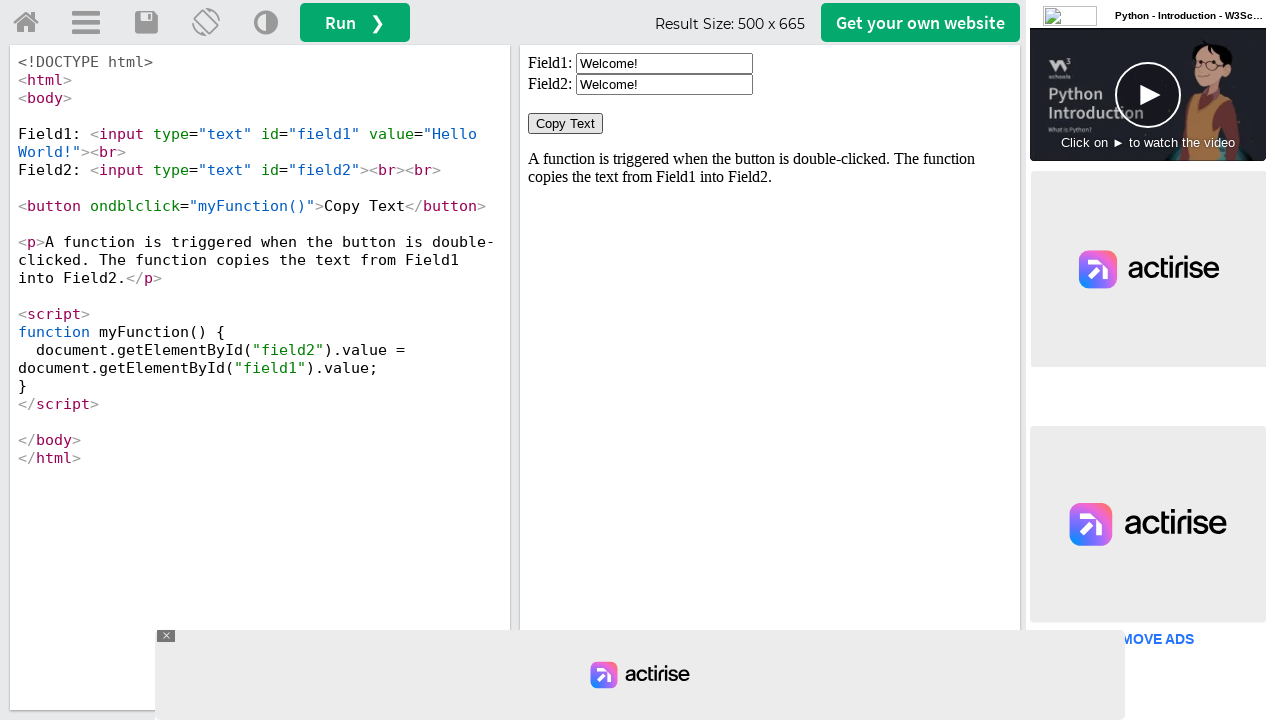

Verified text was copied to the second field
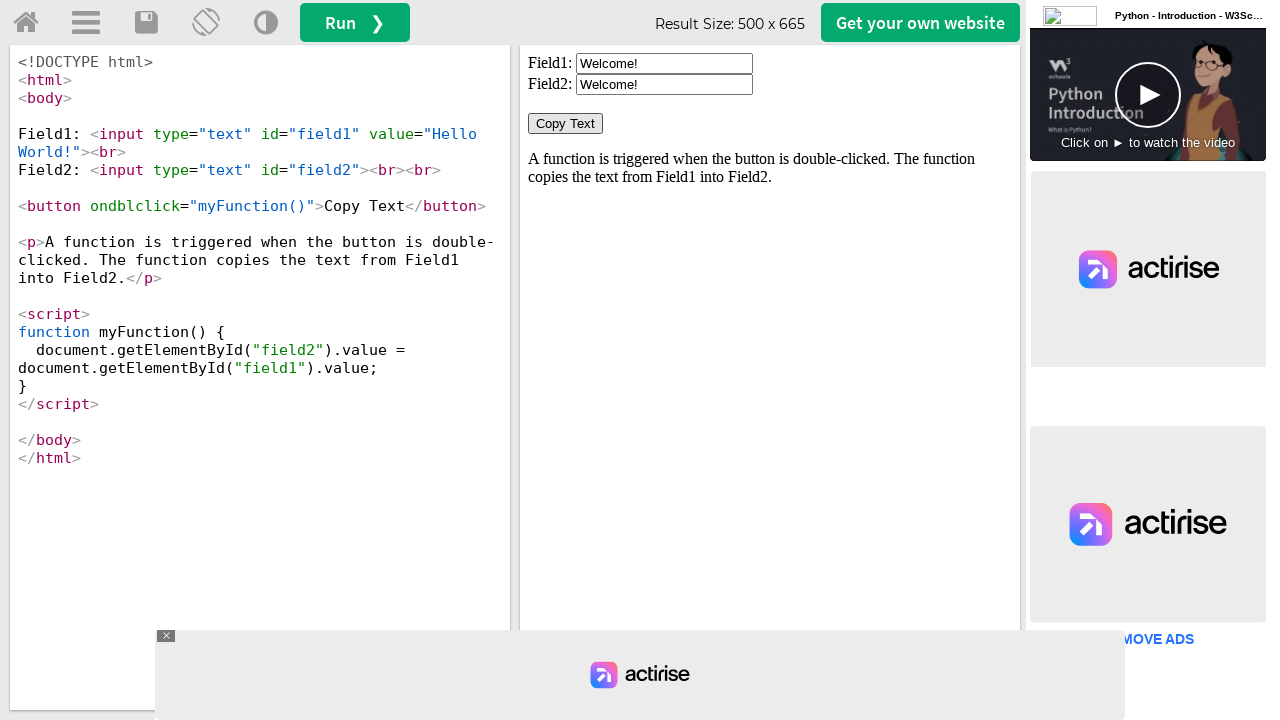

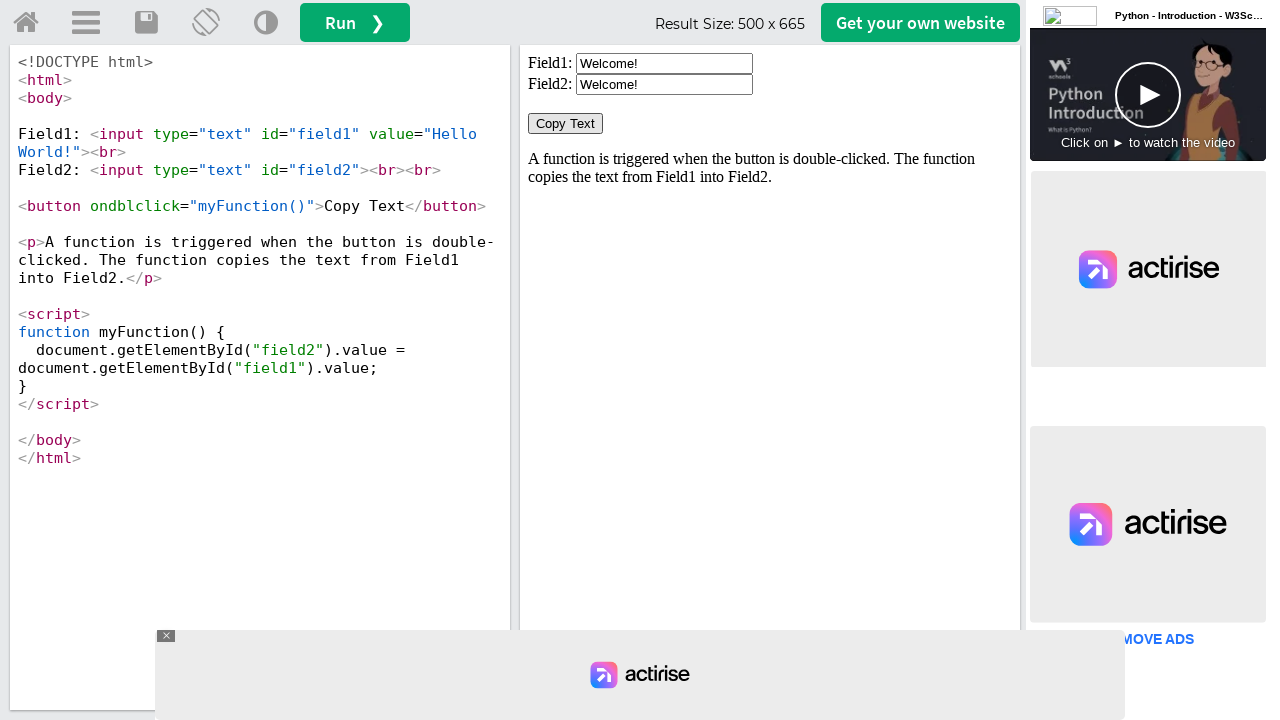